Tests JavaScript prompt alert handling by clicking a button to trigger a prompt, entering text, and dismissing the alert

Starting URL: https://the-internet.herokuapp.com/javascript_alerts

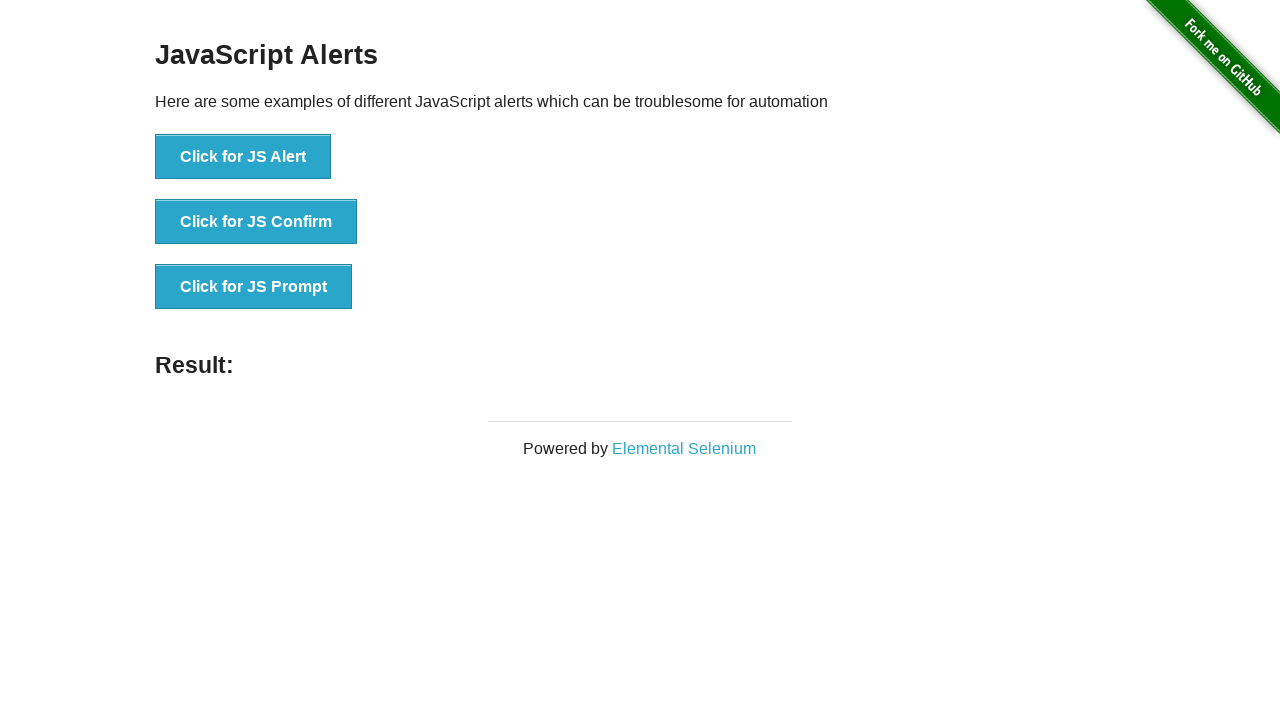

Clicked button to trigger JavaScript prompt alert at (254, 287) on xpath=//button[normalize-space()='Click for JS Prompt']
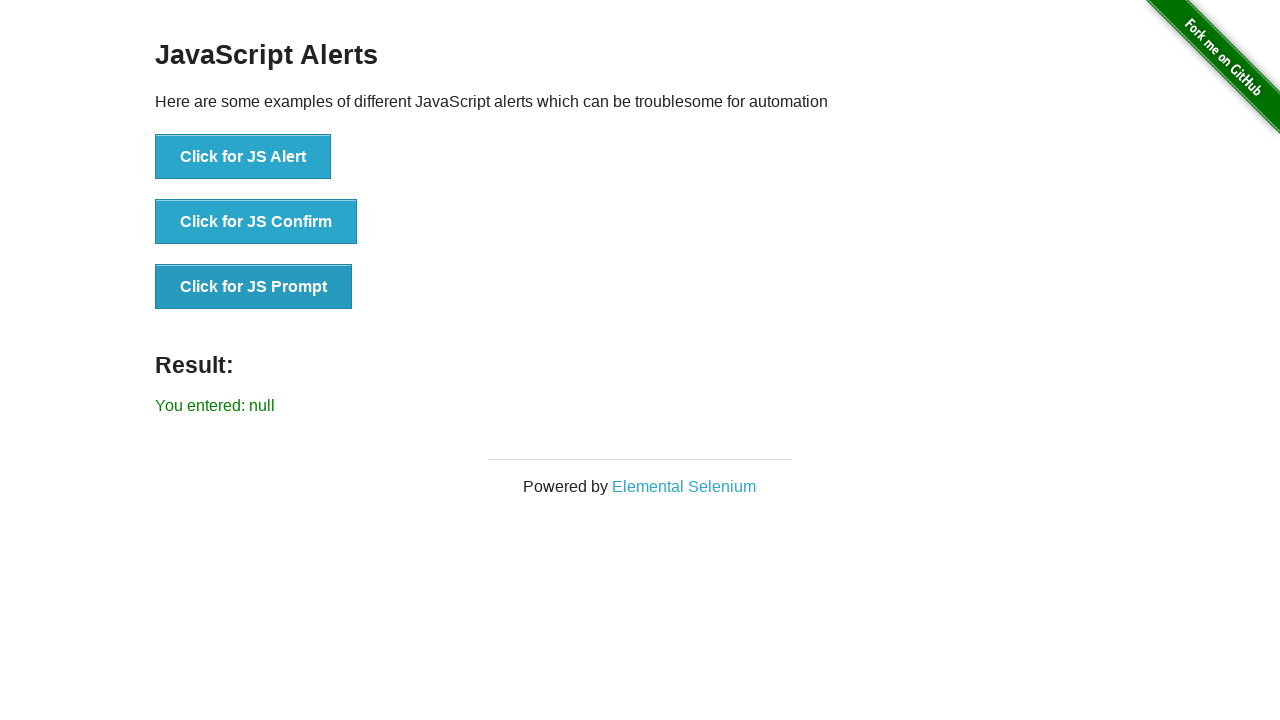

Set up dialog handler to dismiss prompts
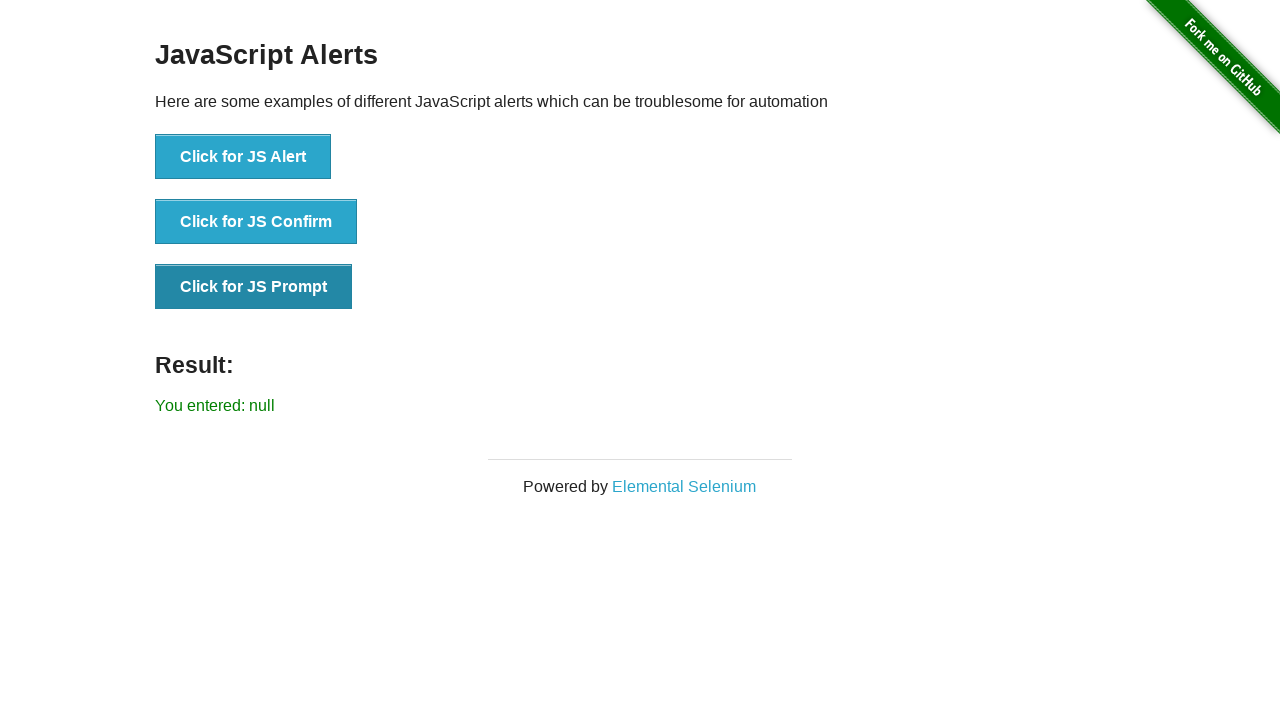

Configured dialog handler to accept prompt with 'welcome' text
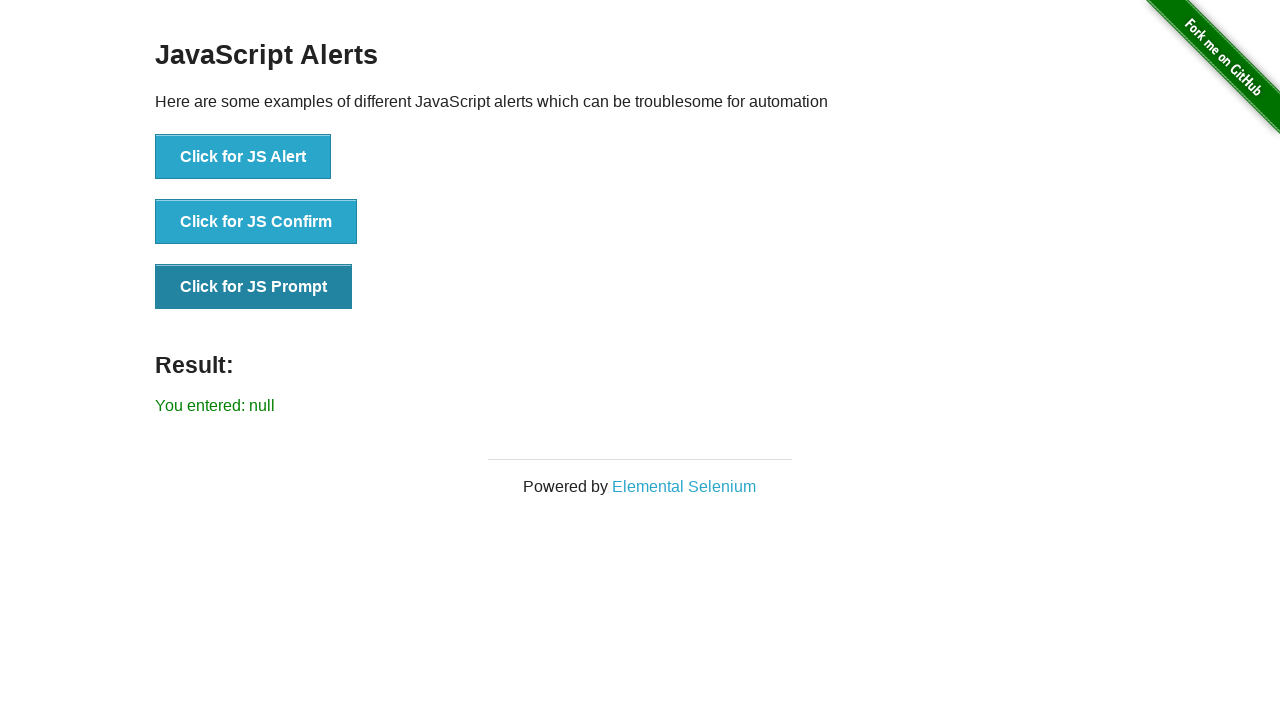

Clicked button to trigger JavaScript prompt alert again at (254, 287) on xpath=//button[normalize-space()='Click for JS Prompt']
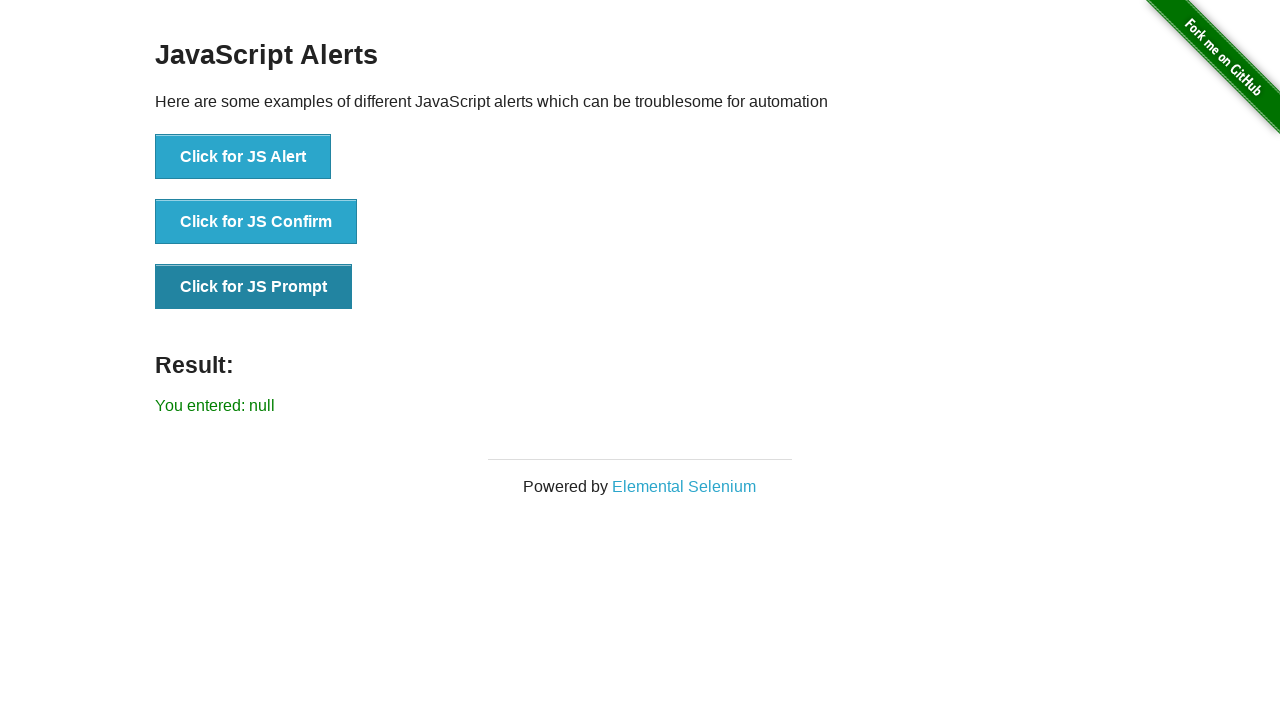

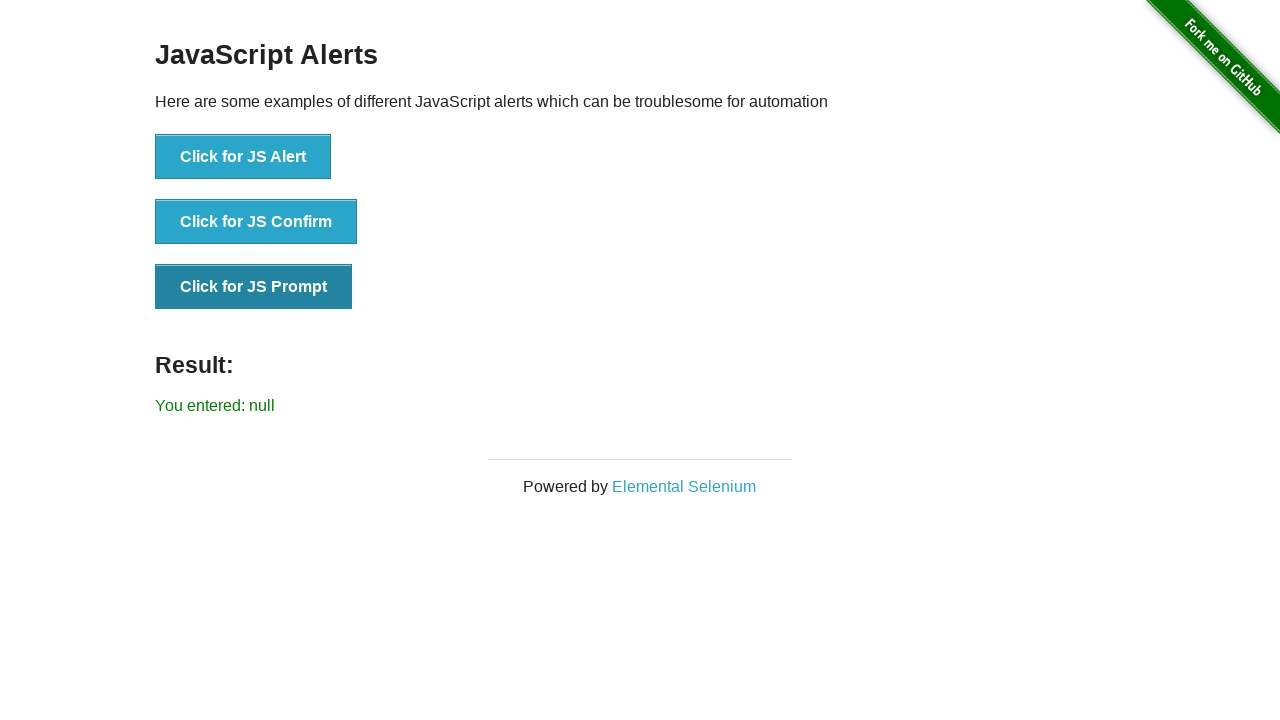